Tests right-click context menu functionality by right-clicking a button, hovering over menu items, clicking an option, and handling an alert dialog

Starting URL: http://swisnl.github.io/jQuery-contextMenu/demo.html

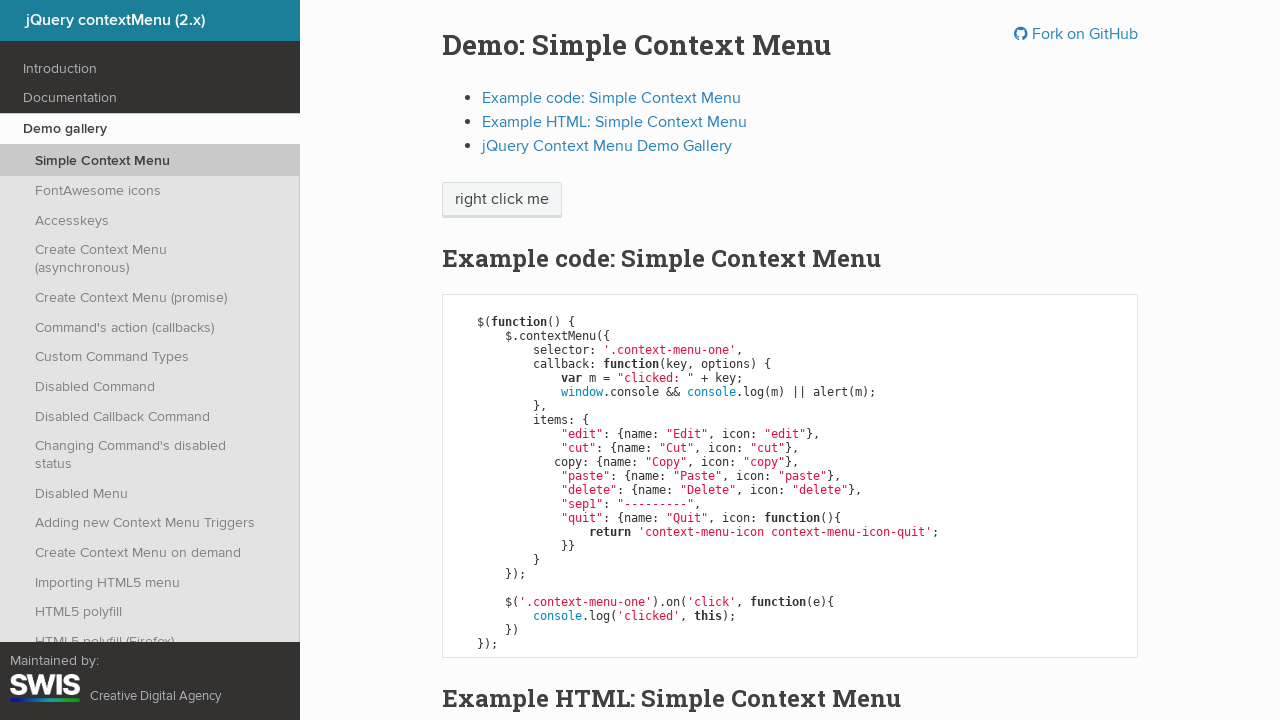

Right-clicked the button to open context menu at (502, 200) on span.btn-neutral
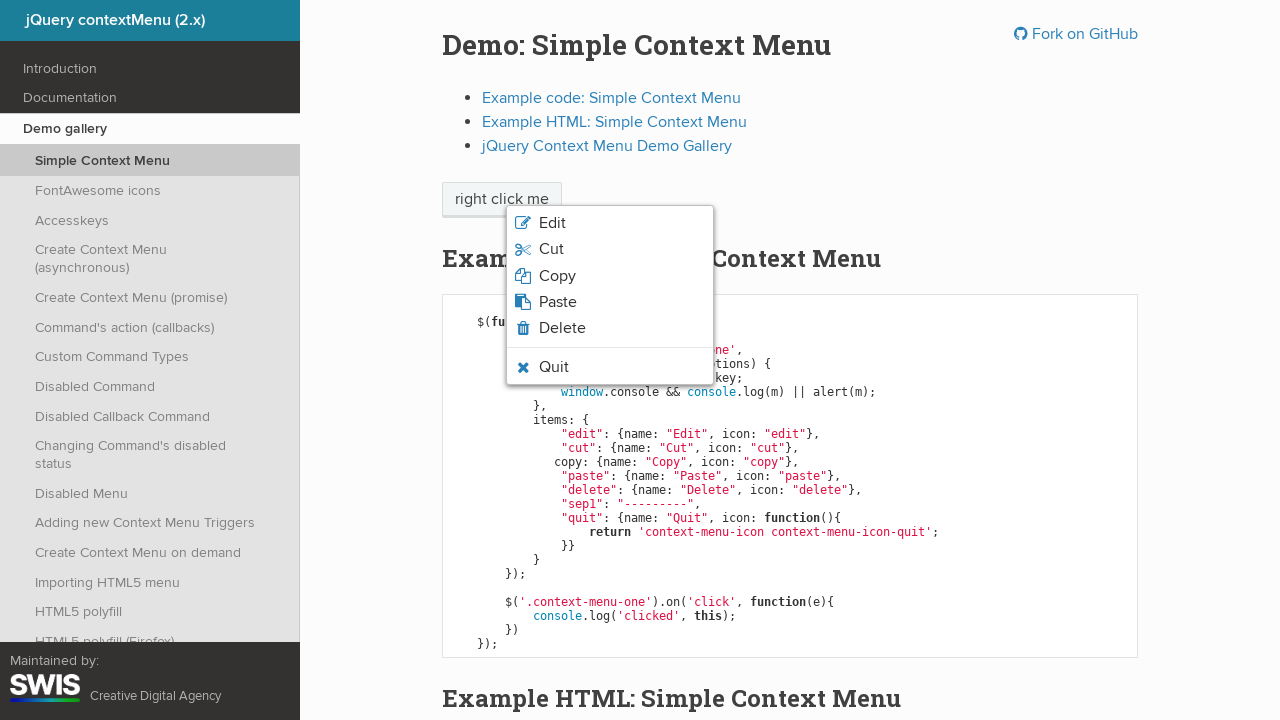

Context menu appeared with Quit option visible
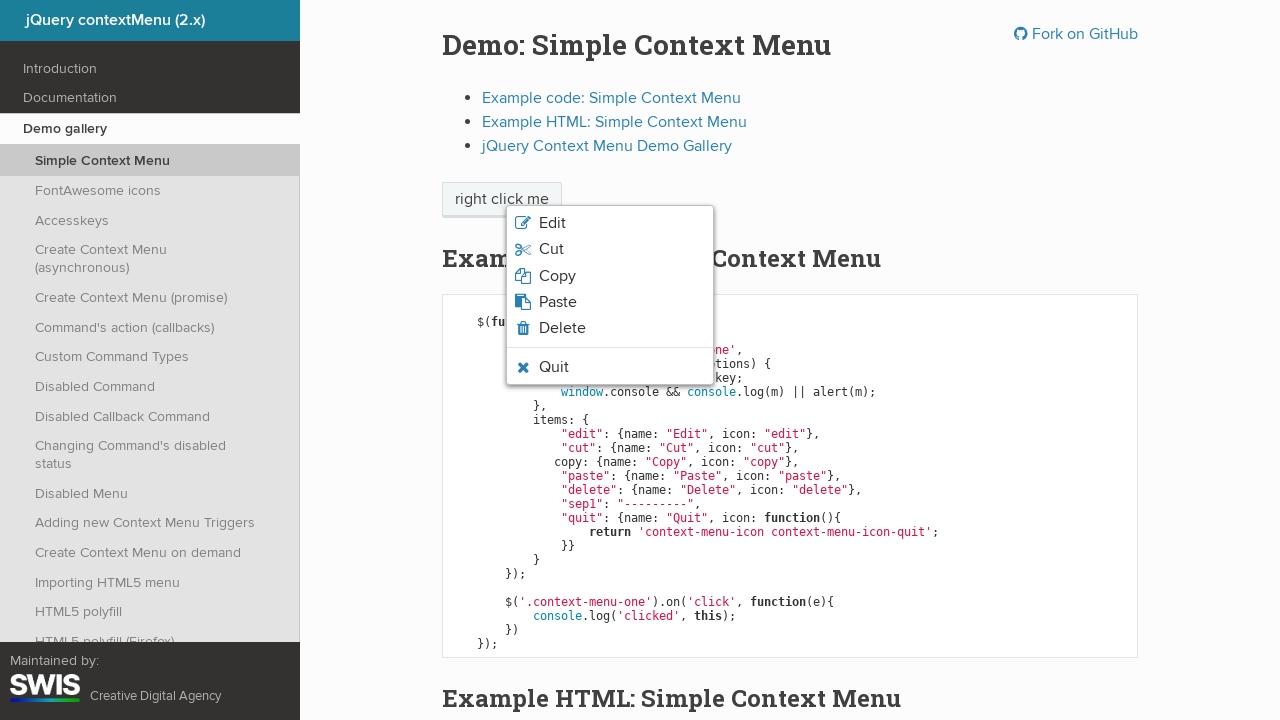

Hovered over the Quit option in context menu at (610, 367) on li.context-menu-icon-quit
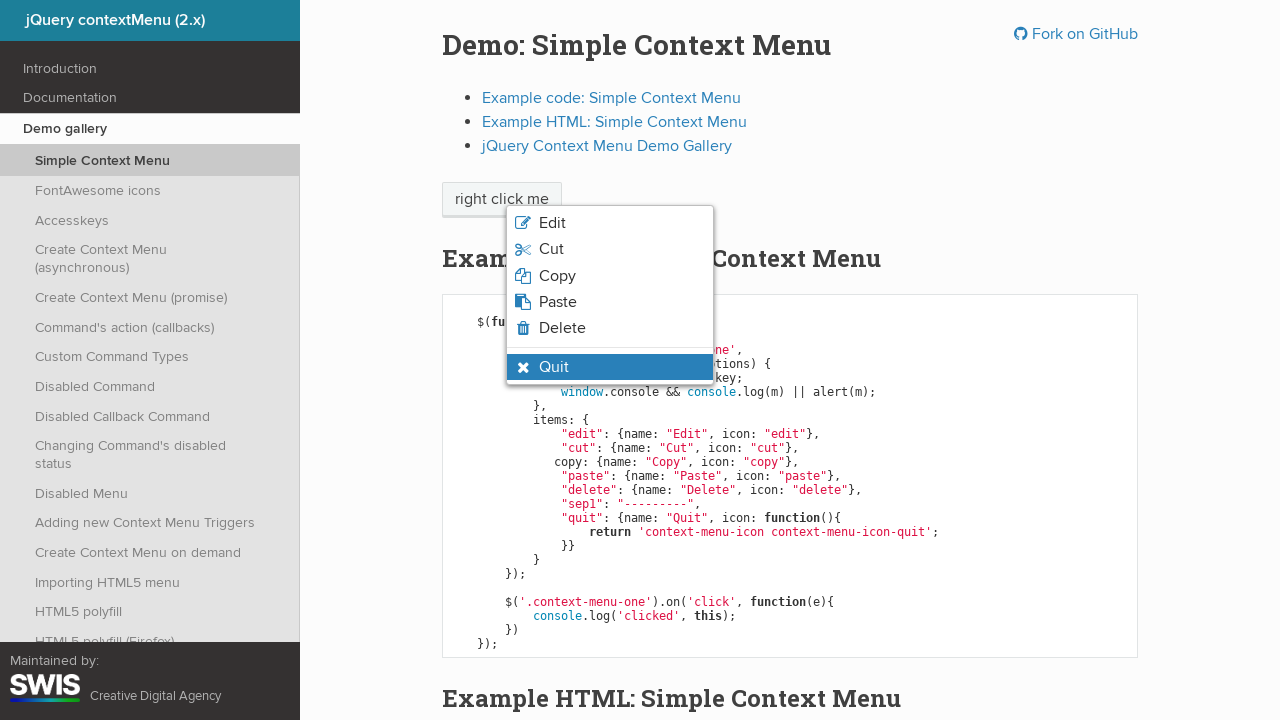

Clicked the Quit option from context menu at (610, 367) on li.context-menu-icon-quit
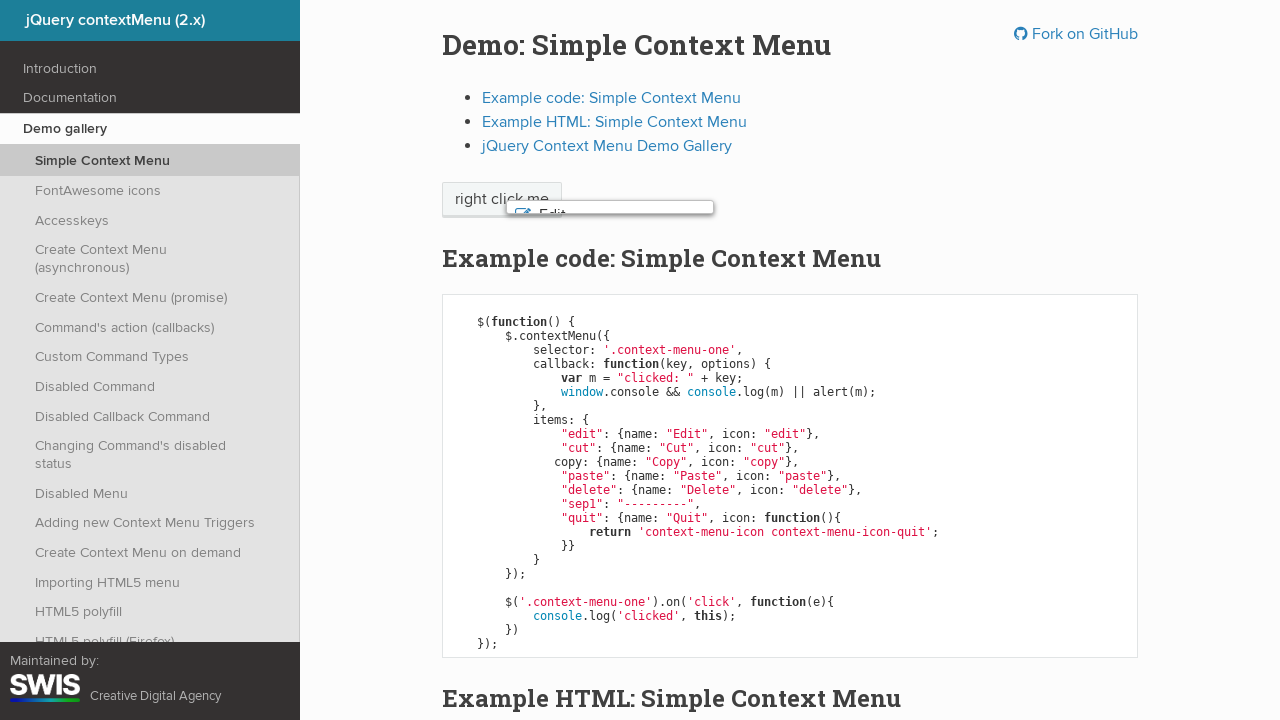

Alert dialog handler registered and accepted
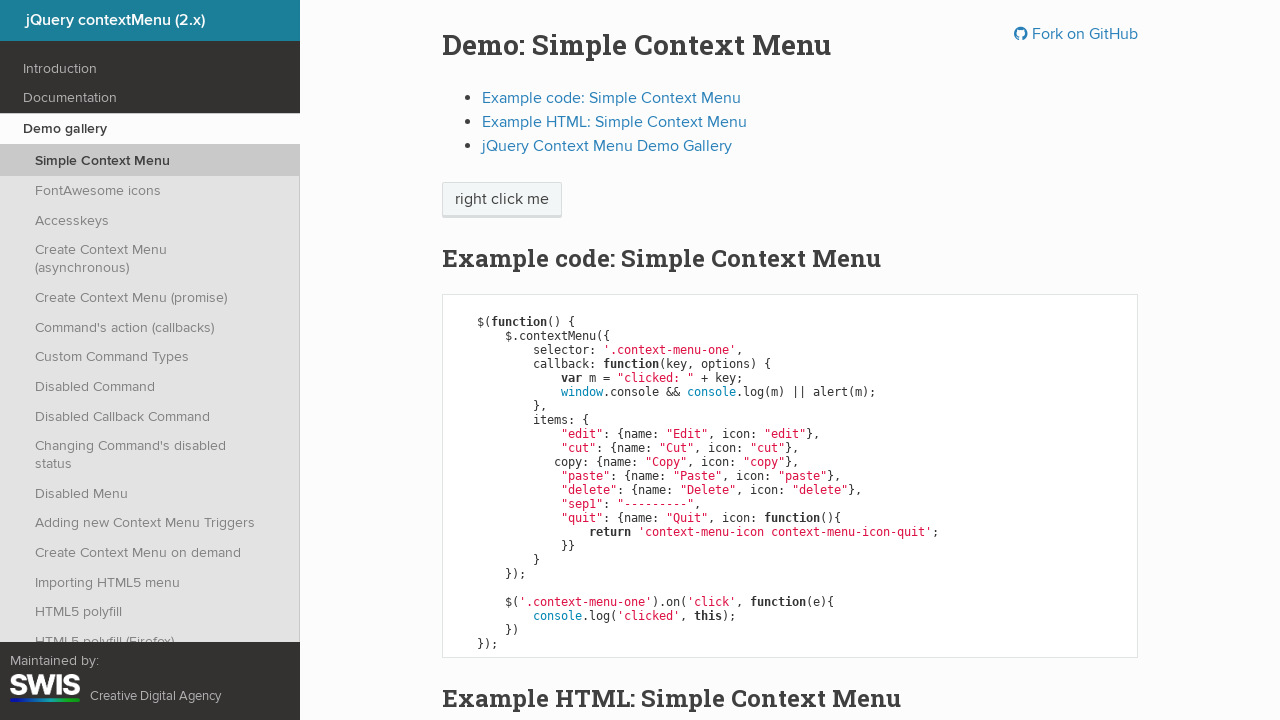

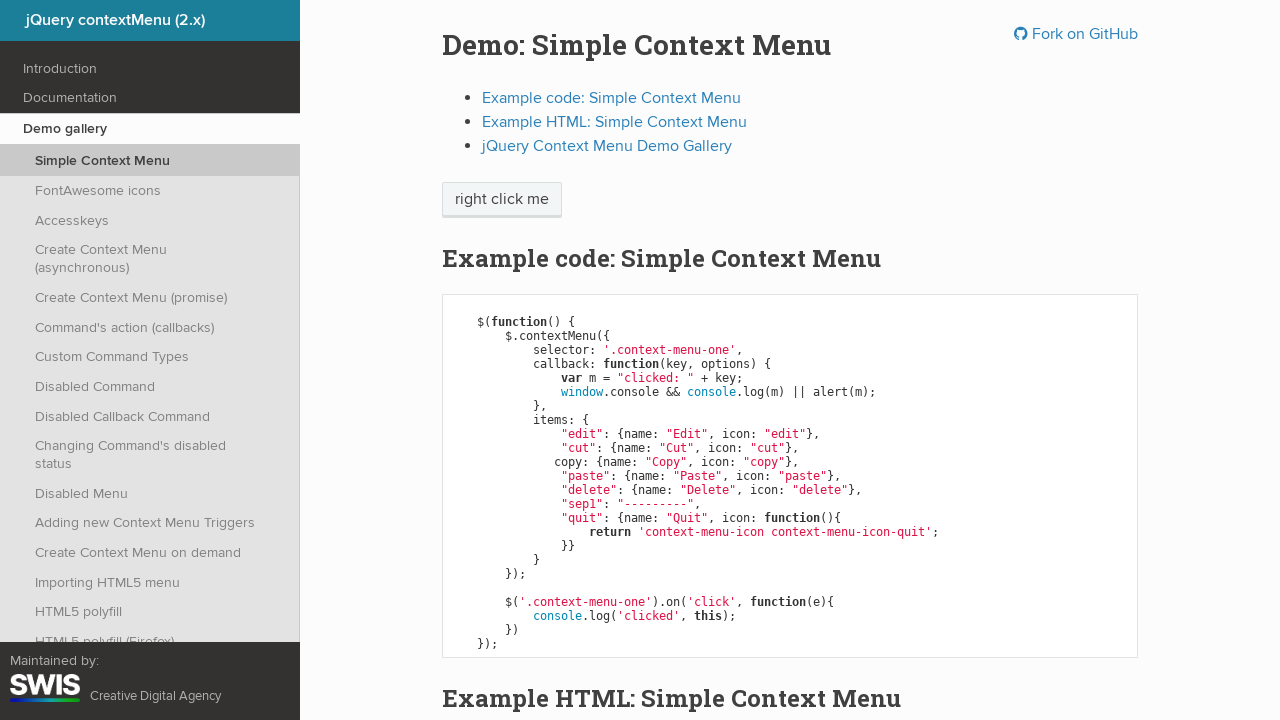